Tests clicking on "Contact Us" and "Payments" links on a demo application page, which opens new windows/tabs

Starting URL: https://demoapps.qspiders.com/ui/link/linkNew?sublist=1

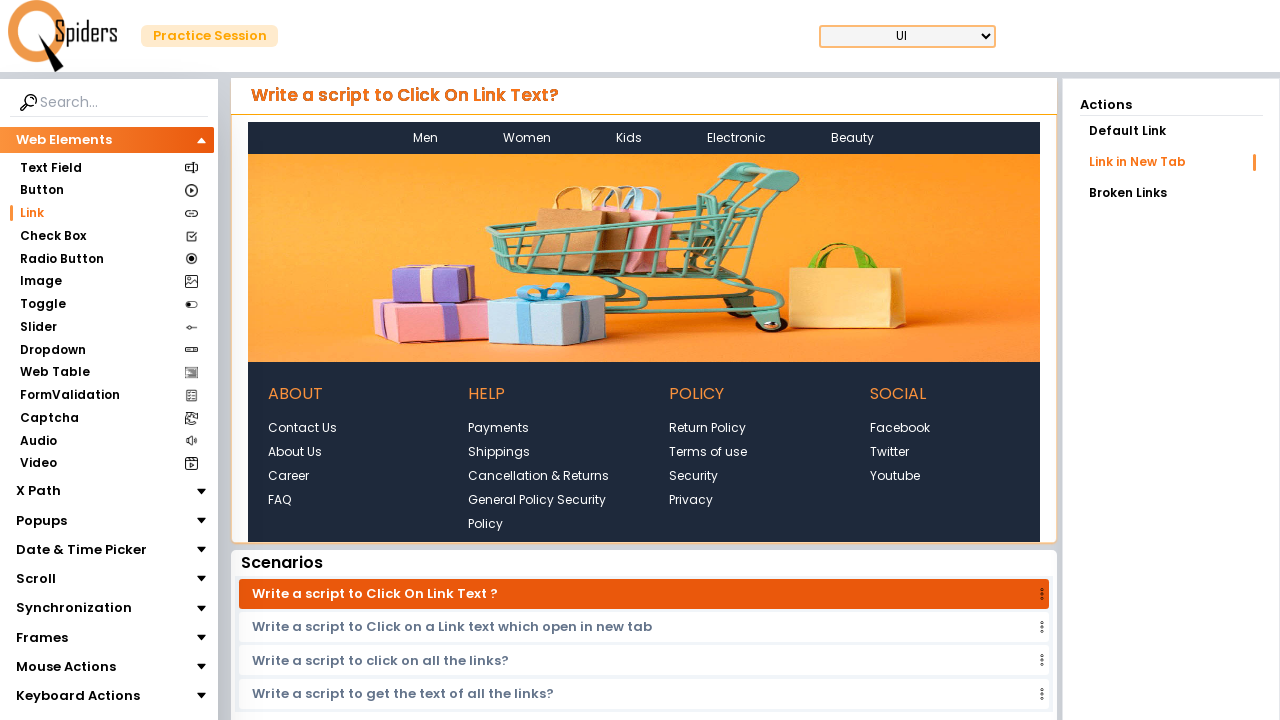

Clicked on 'Contact Us' link at (302, 428) on text=Contact Us
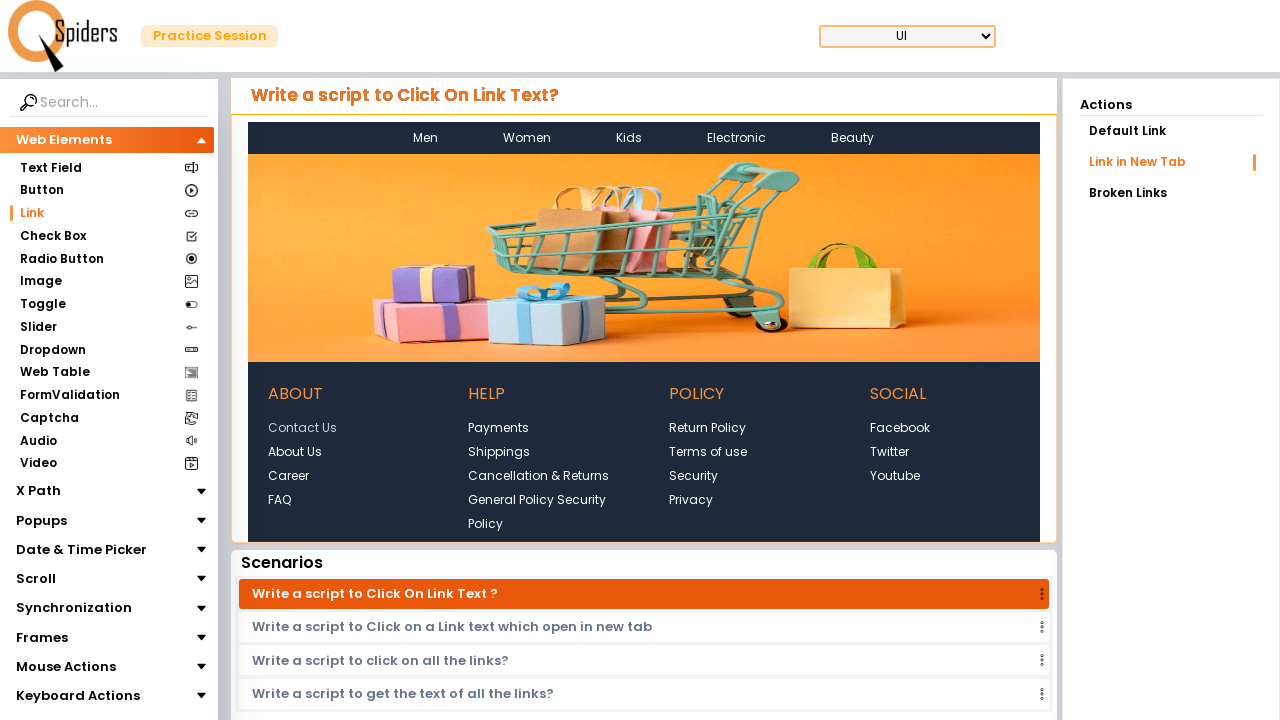

Clicked on 'Payments' link at (499, 428) on text=Payments
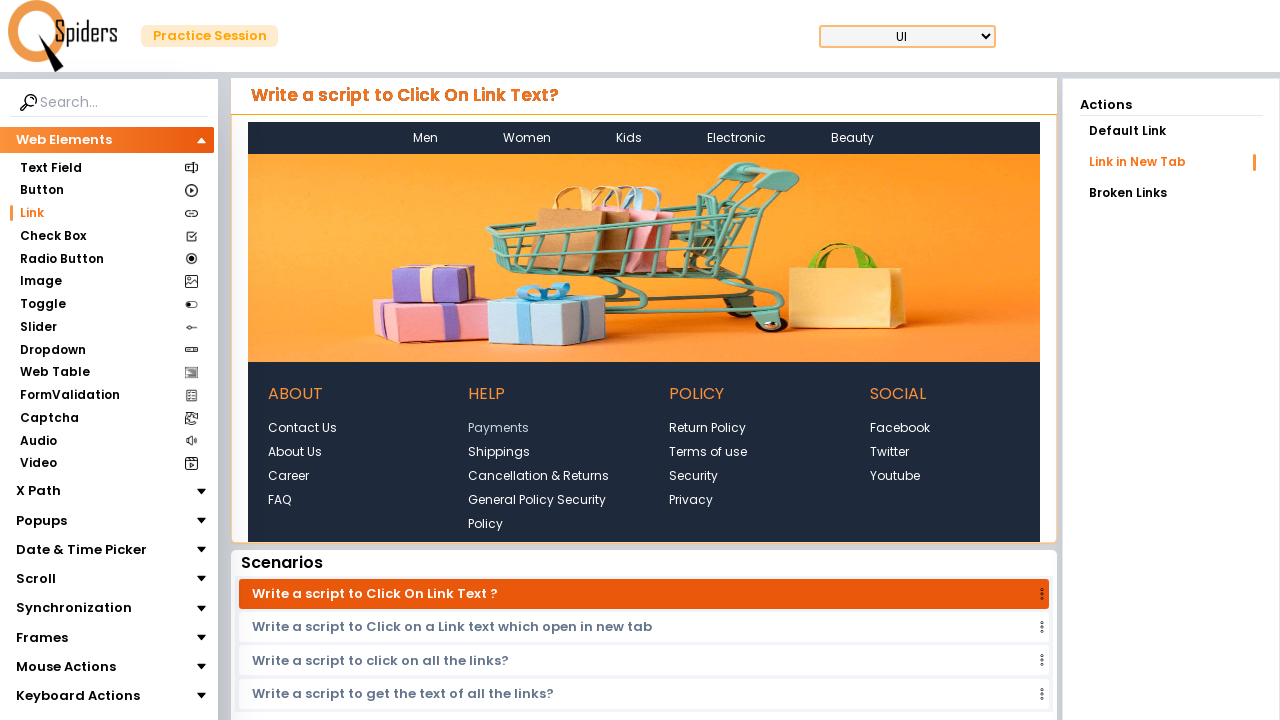

Waited 1 second for new windows to open
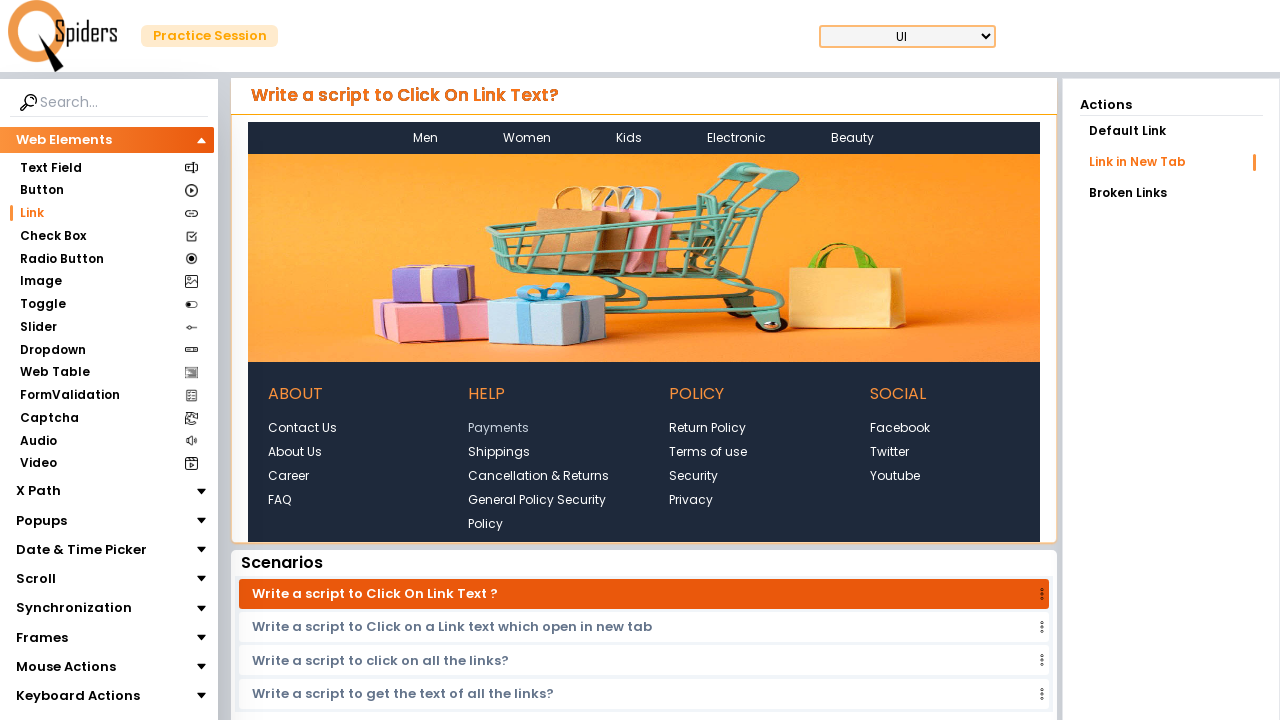

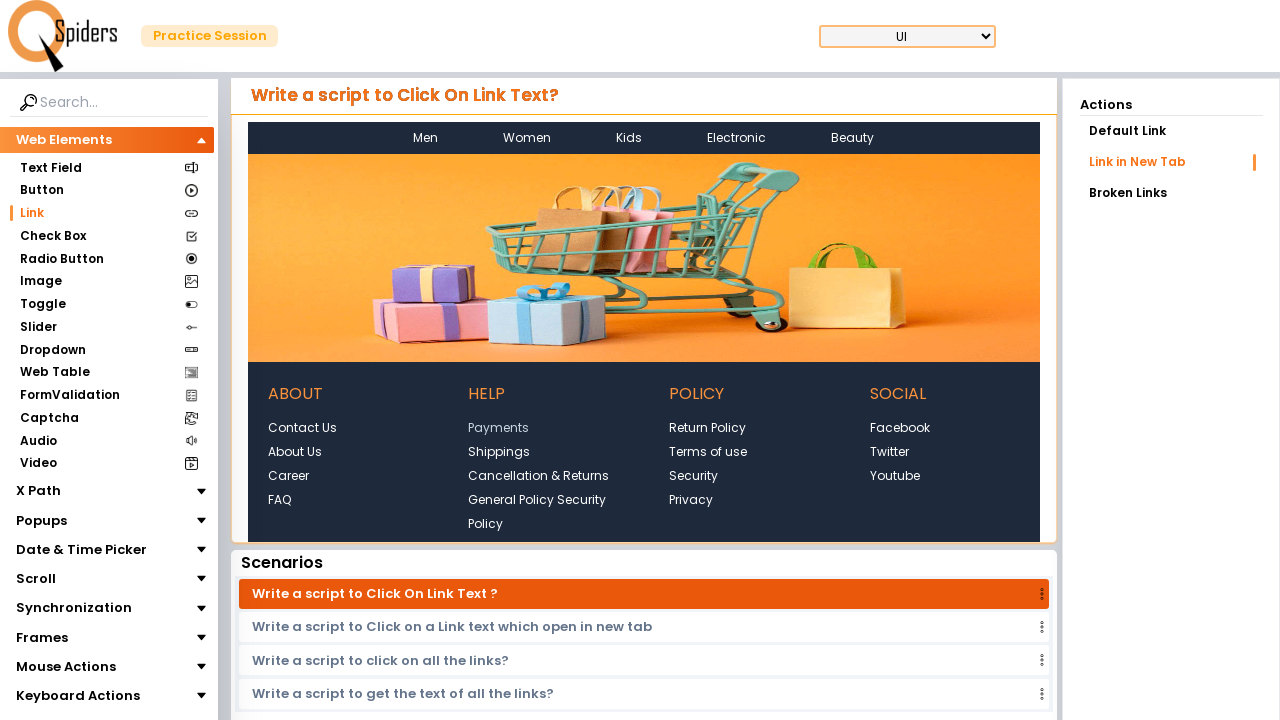